Tests dynamic loading functionality by clicking a Start button and waiting for dynamically loaded content to appear, then verifying the "Hello World!" text is displayed.

Starting URL: https://the-internet.herokuapp.com/dynamic_loading/1

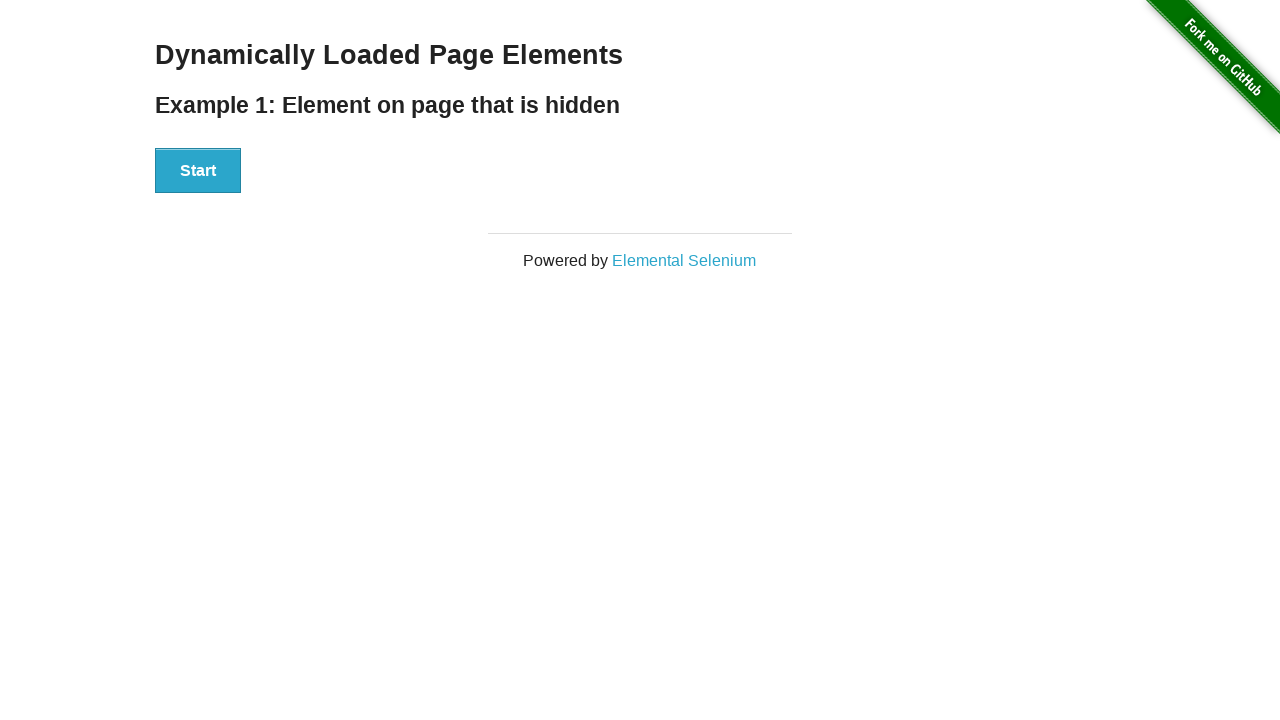

Clicked the Start button to trigger dynamic loading at (198, 171) on xpath=//button[text()='Start']
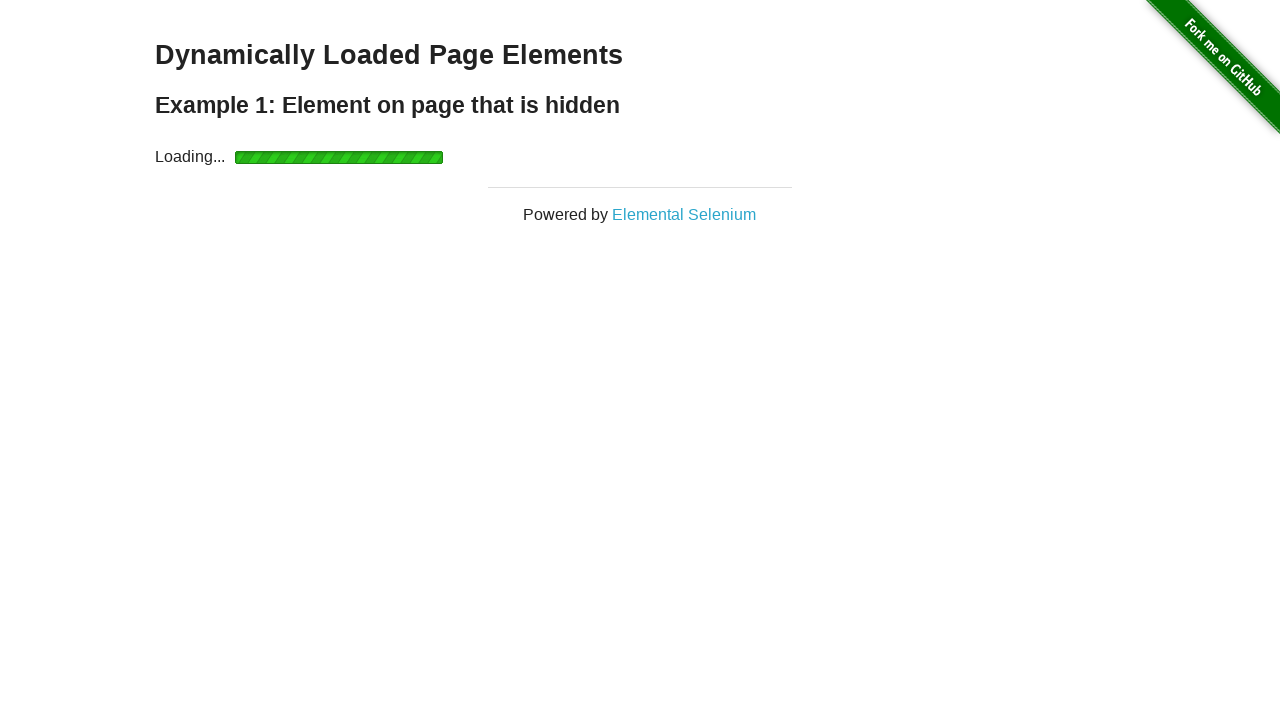

Waited for dynamically loaded content (#finish) to become visible
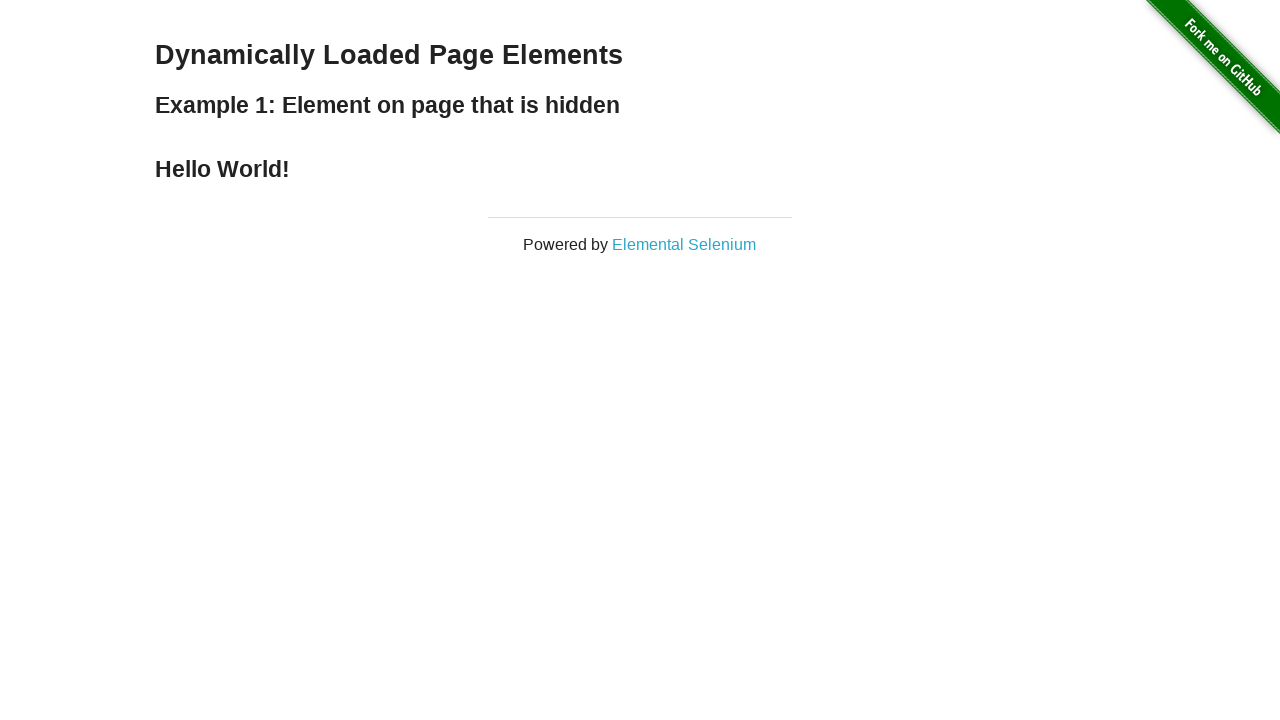

Retrieved text content from the finish element
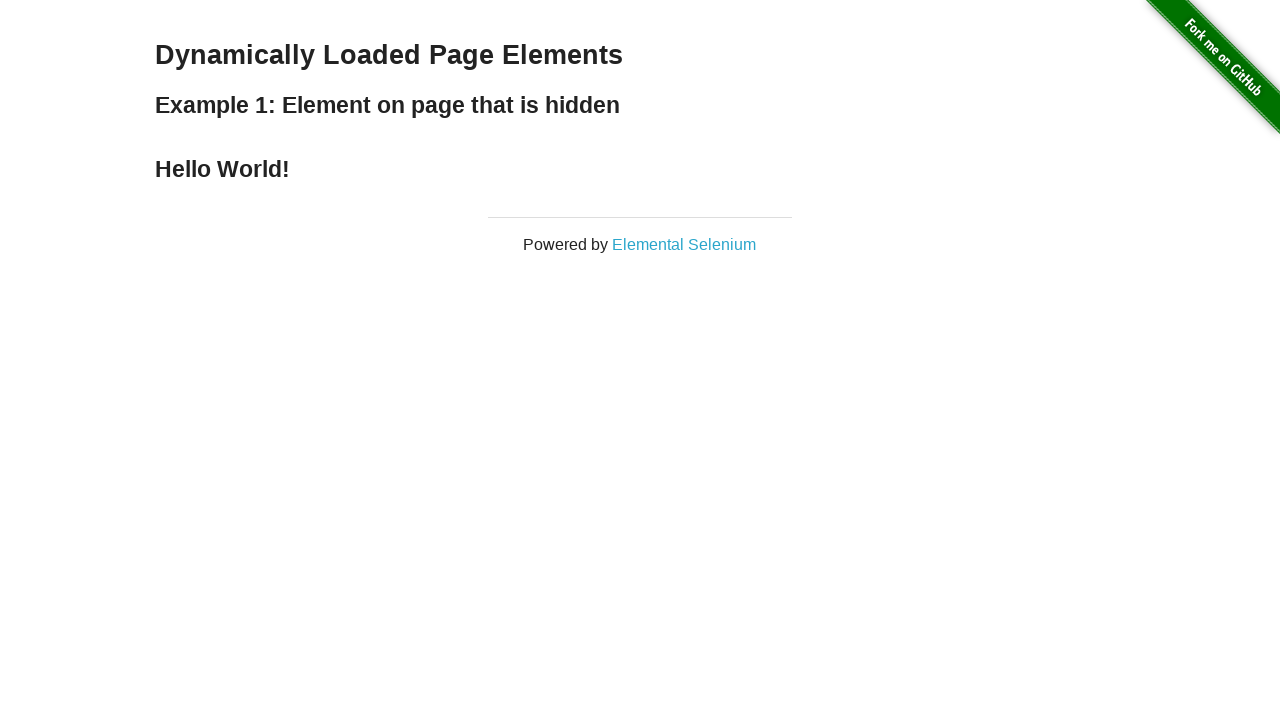

Verified 'Hello World!' text is displayed in the finish element
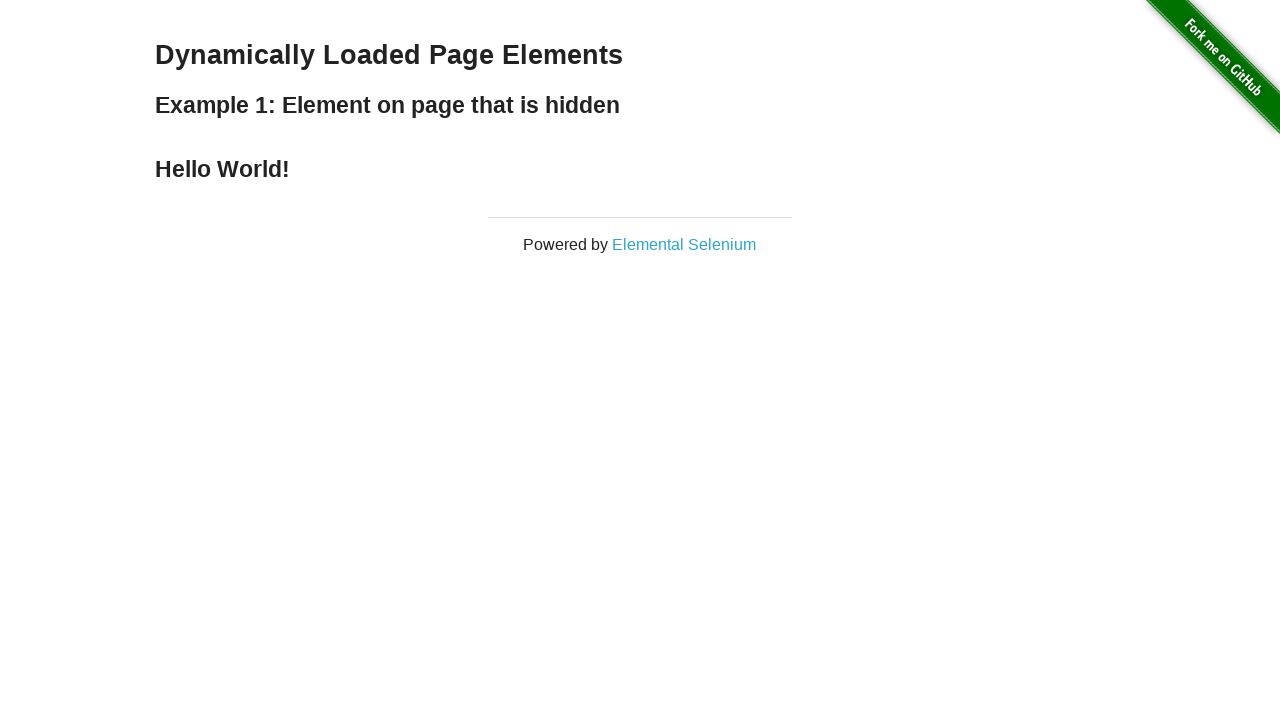

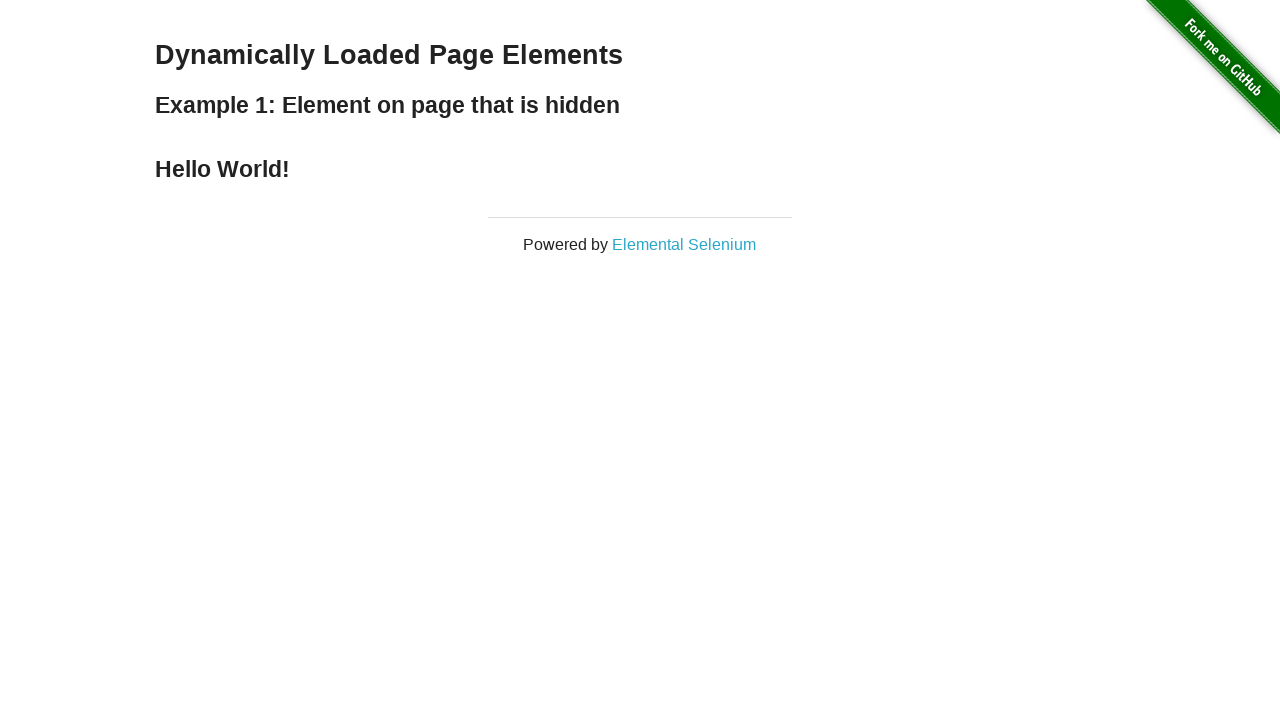